Tests file upload functionality by uploading a file and verifying the uploaded filename is displayed on the confirmation page.

Starting URL: http://the-internet.herokuapp.com/upload

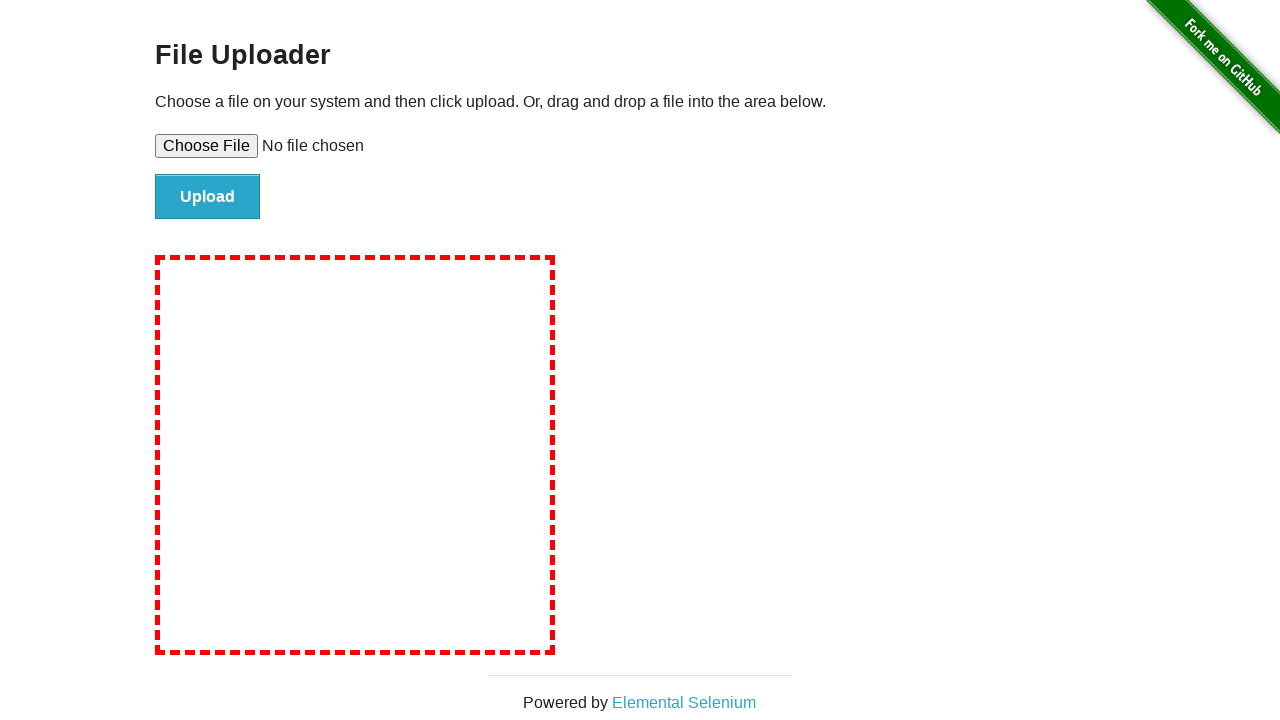

Set input file to upload test-upload-file.txt
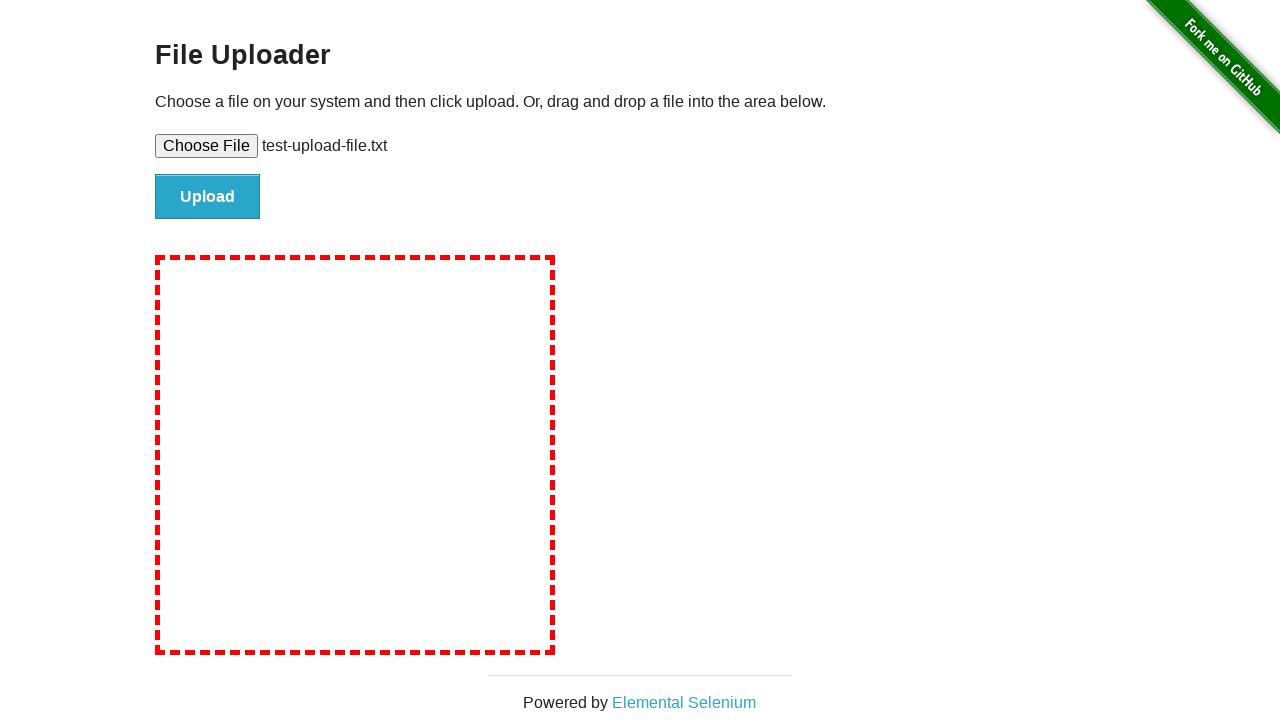

Clicked file submit button at (208, 197) on #file-submit
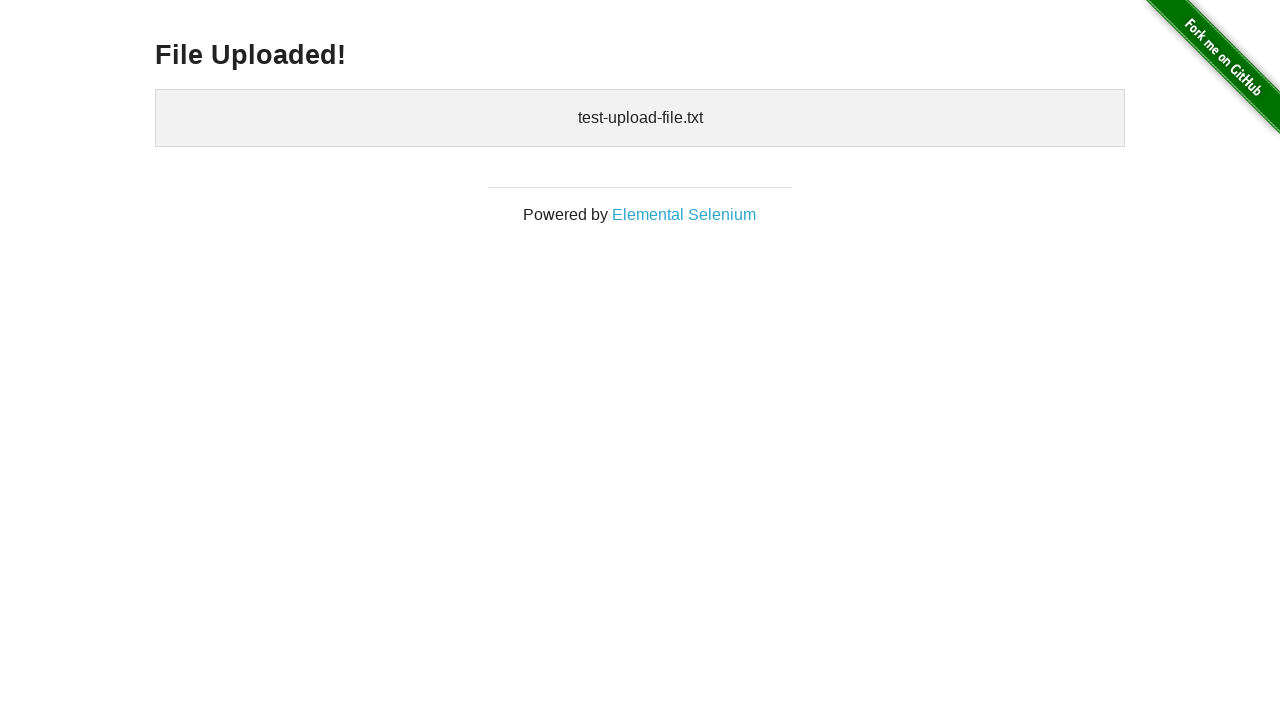

Waited for uploaded files confirmation to appear
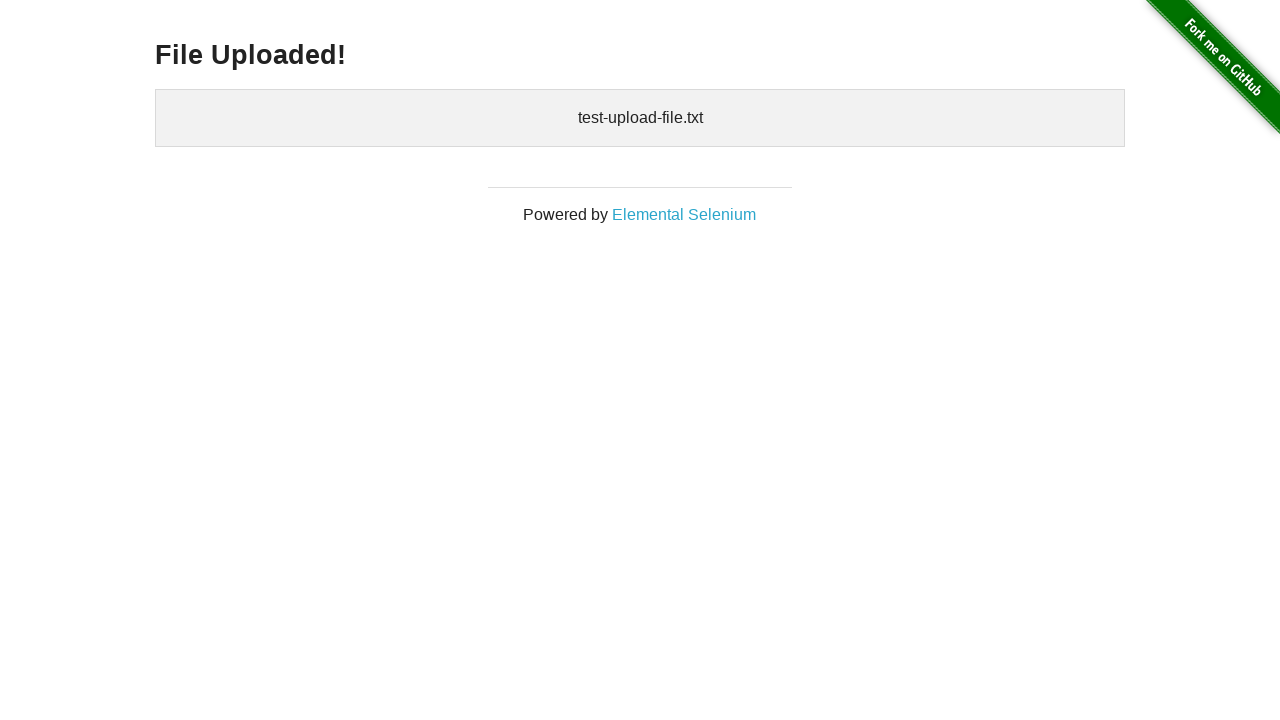

Retrieved uploaded files text content
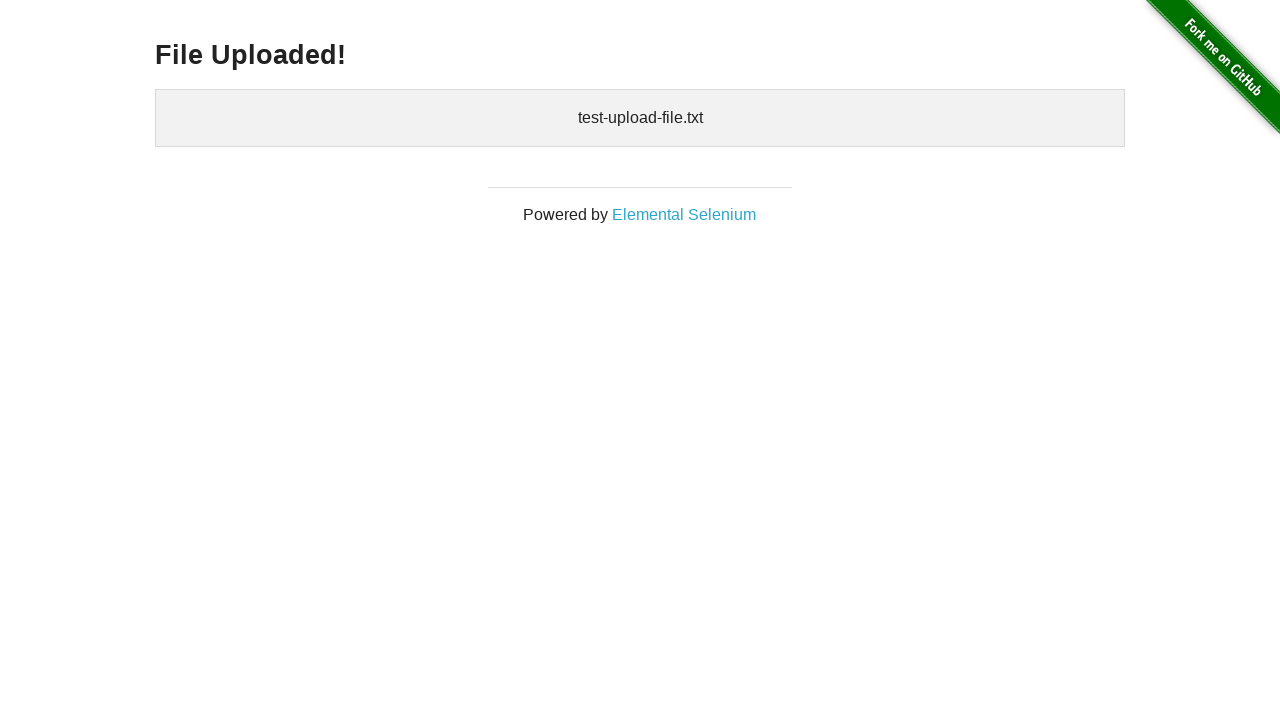

Verified that 'test-upload-file.txt' is displayed in uploaded files confirmation
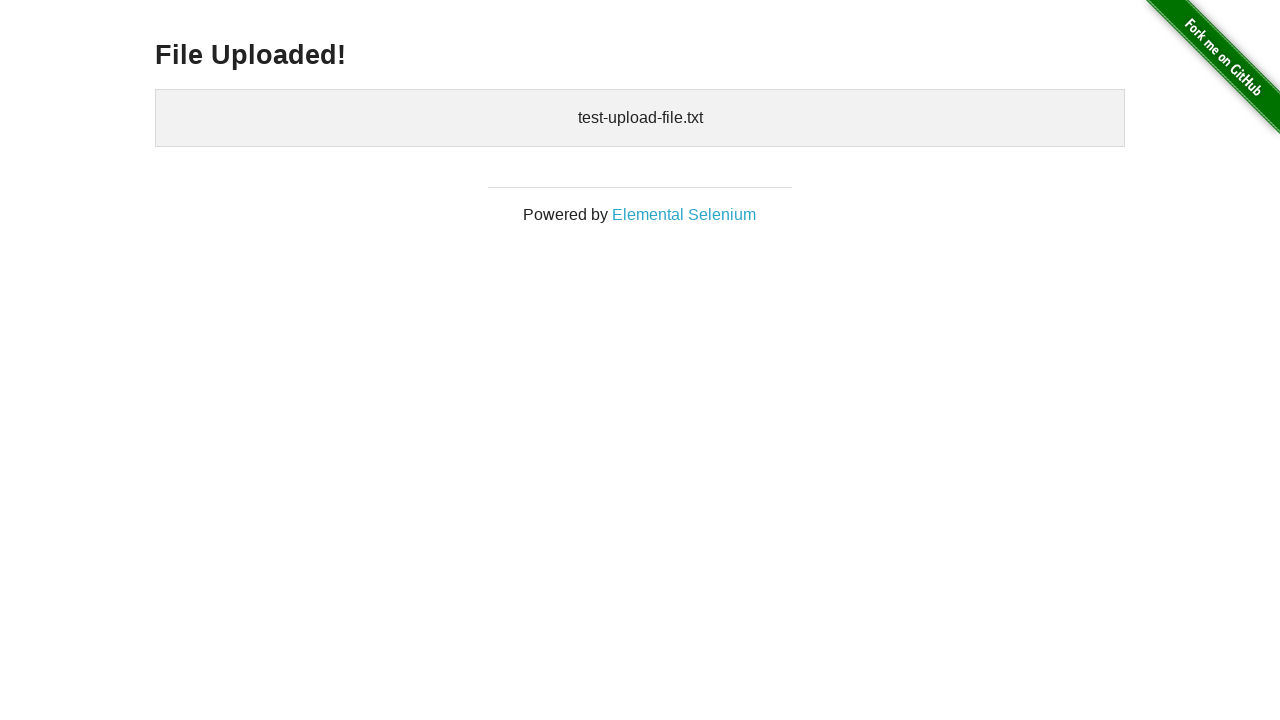

Cleaned up temporary test file
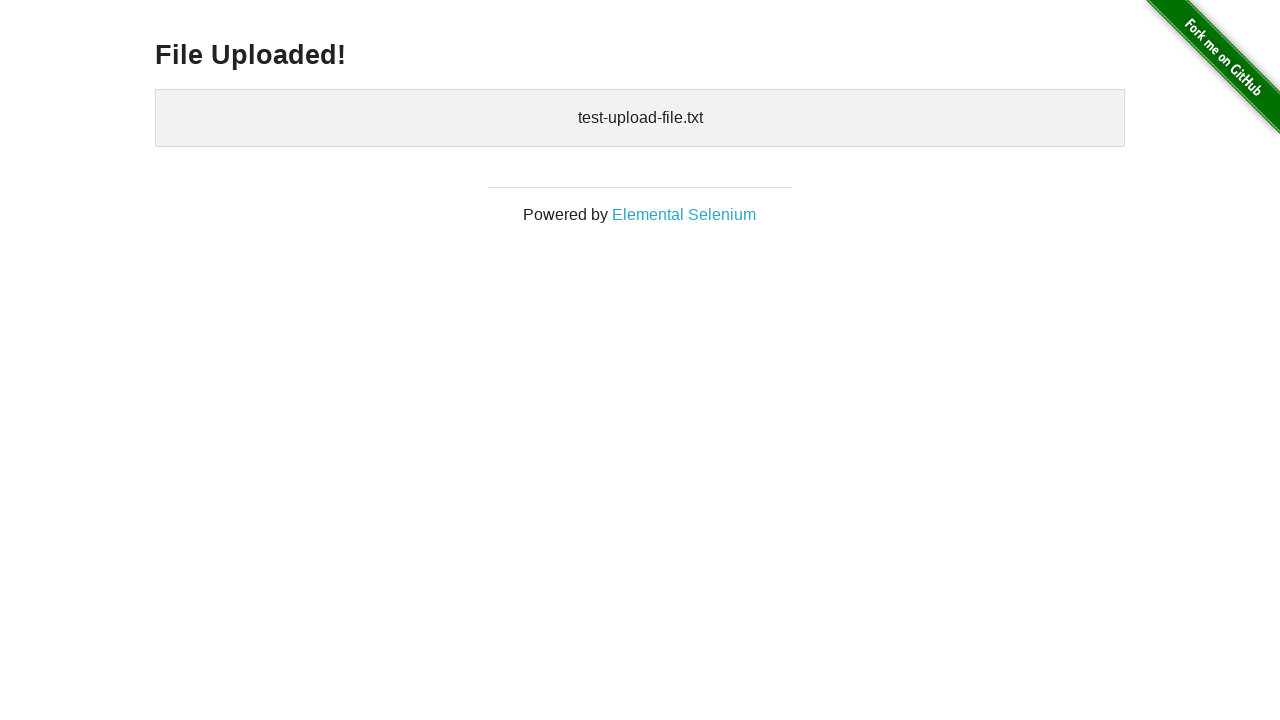

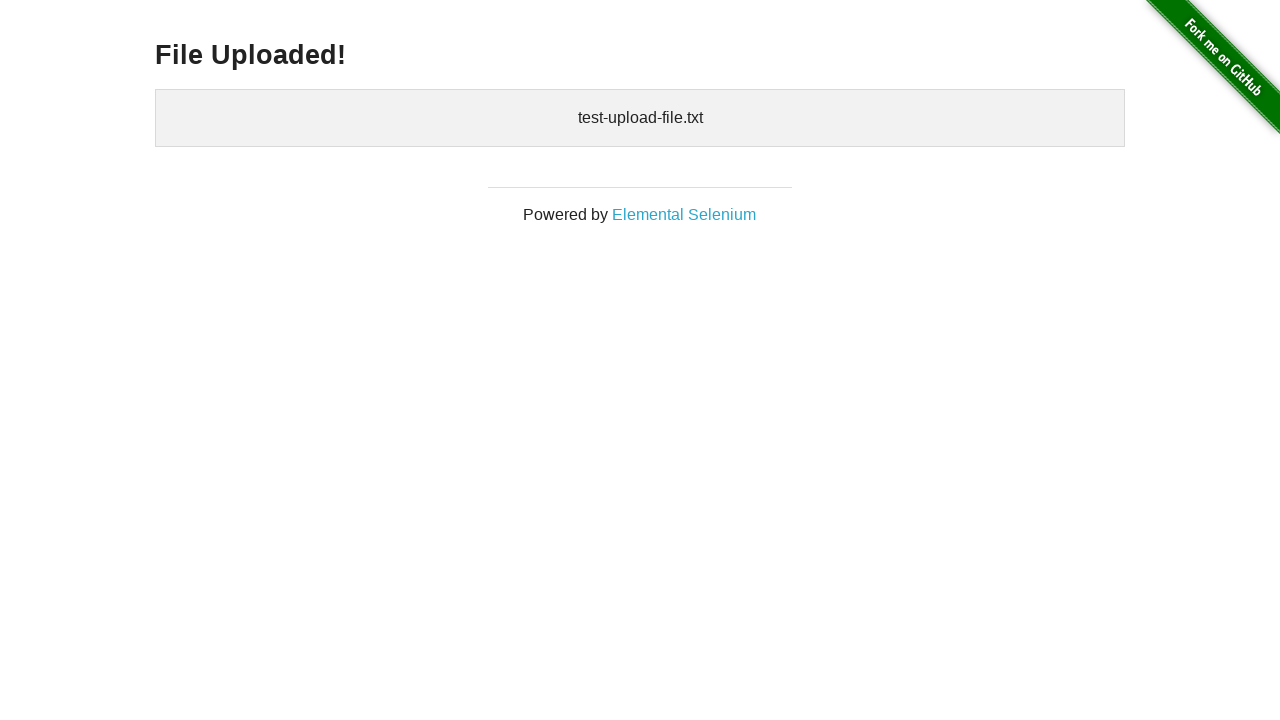